Tests radio button selection by clicking the last radio option and confirming via popup

Starting URL: https://rahulshettyacademy.com/loginpagePractise/

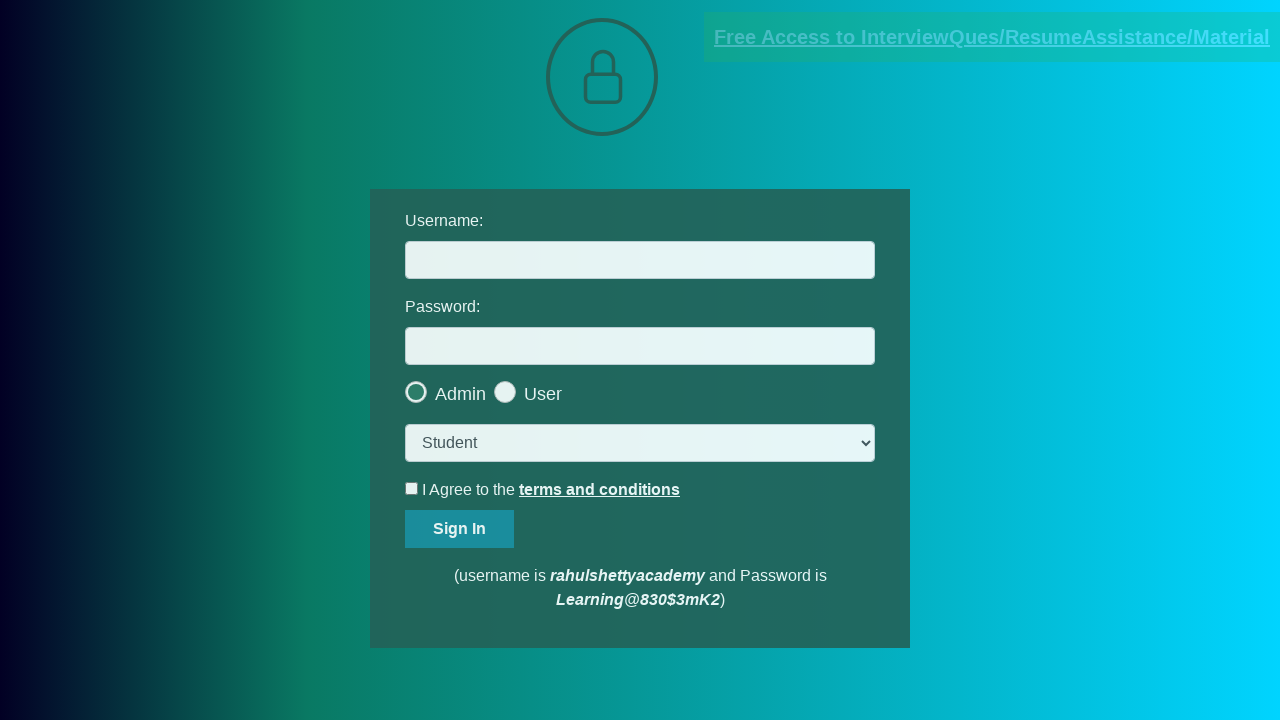

Clicked the last radio button option at (543, 394) on .radiotextsty >> nth=-1
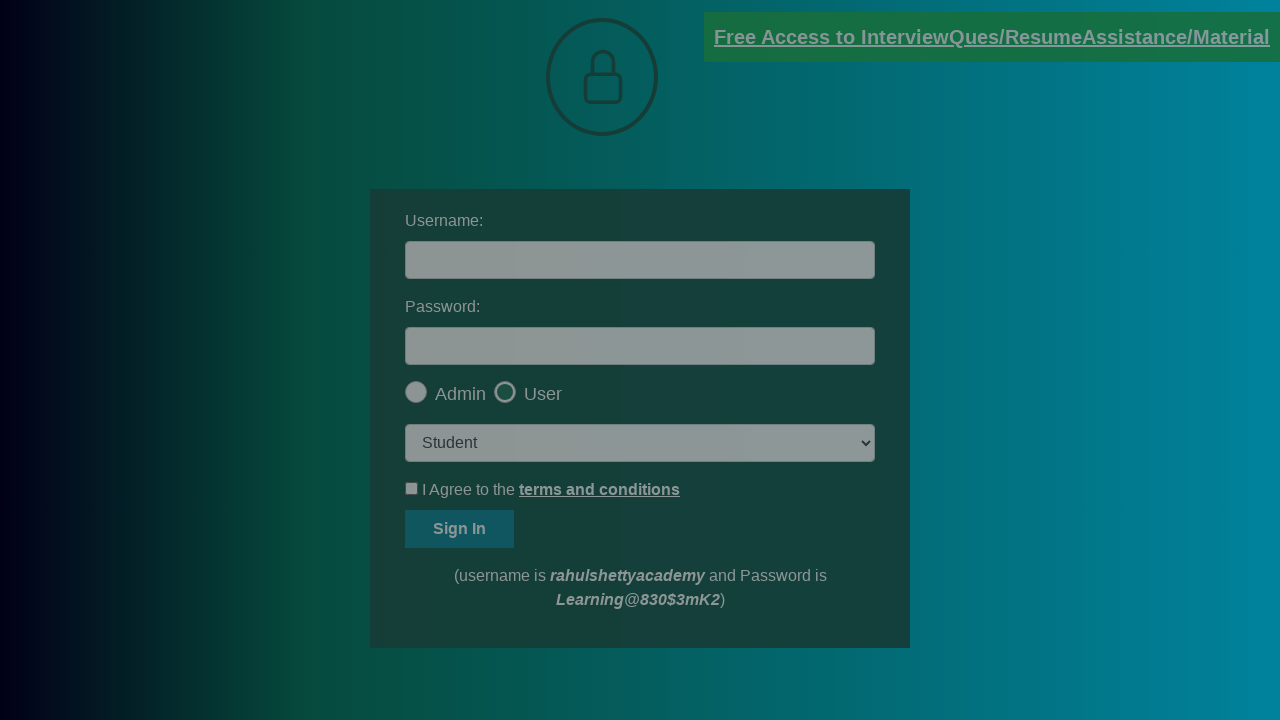

Clicked OK button on the popup dialog at (698, 144) on #okayBtn
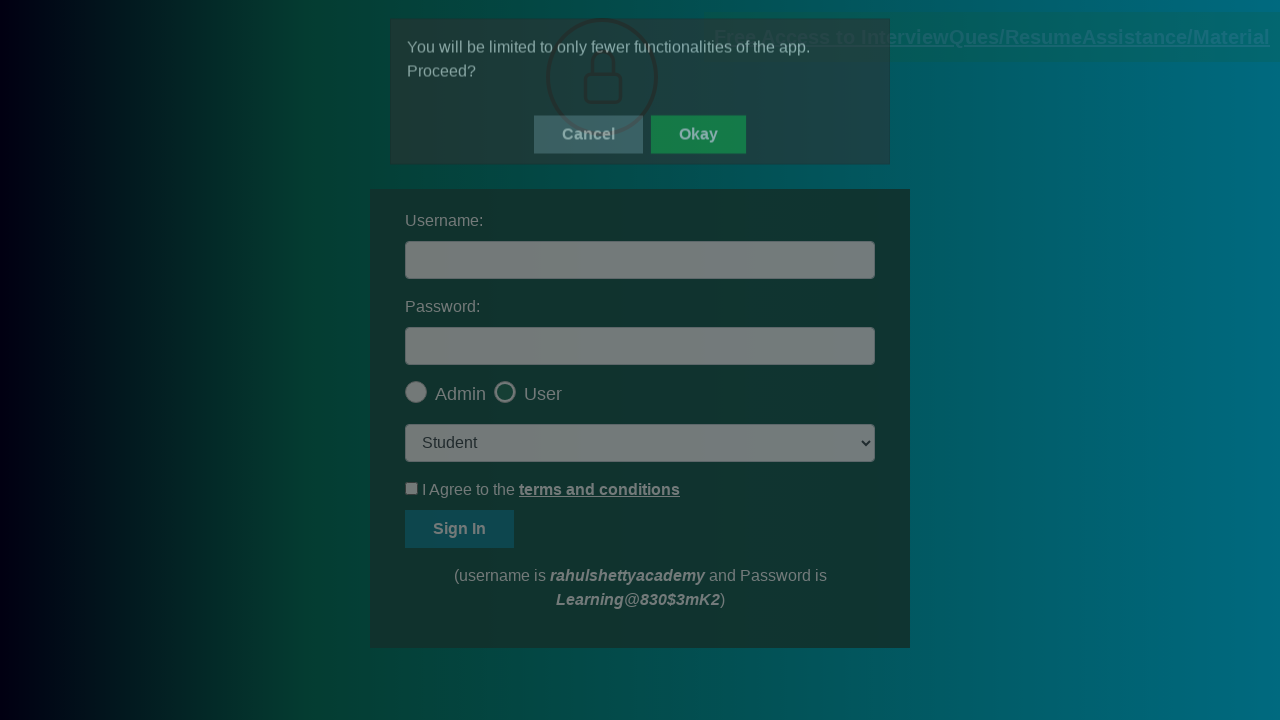

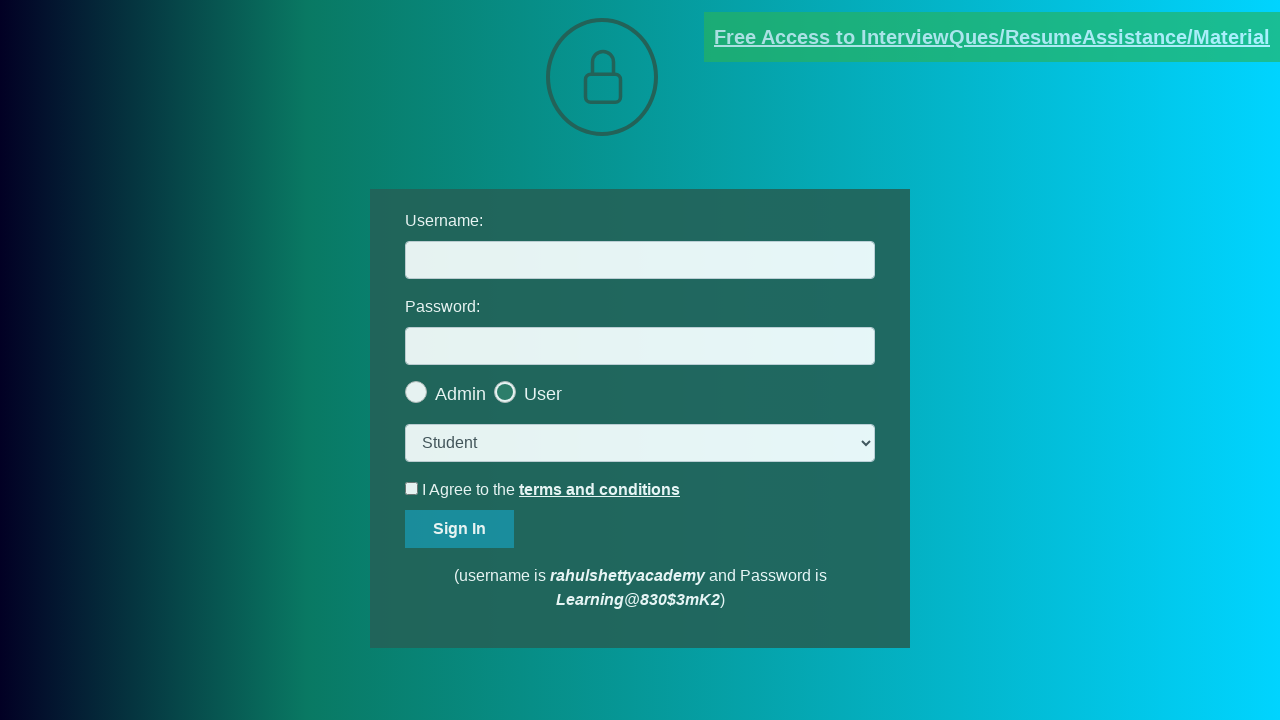